Tests dropdown selection using visible text to select July from the month dropdown

Starting URL: https://testcenter.techproeducation.com/index.php?page=dropdown

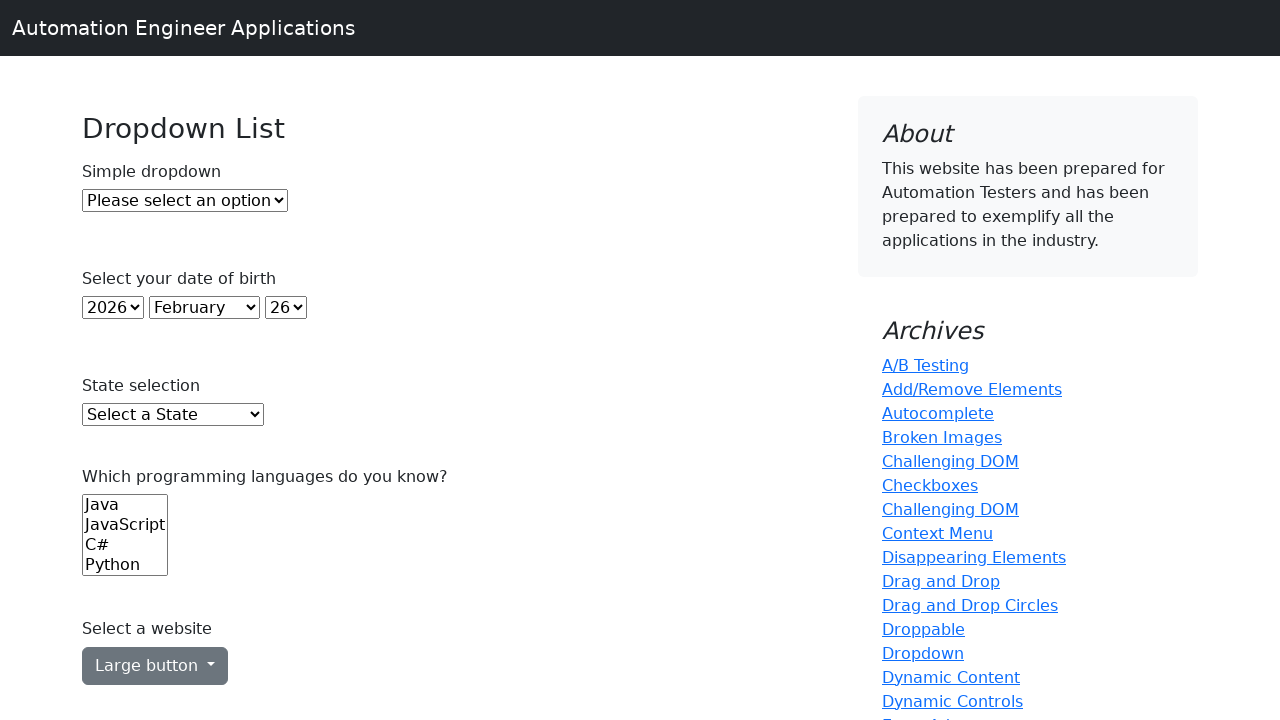

Navigated to dropdown test page
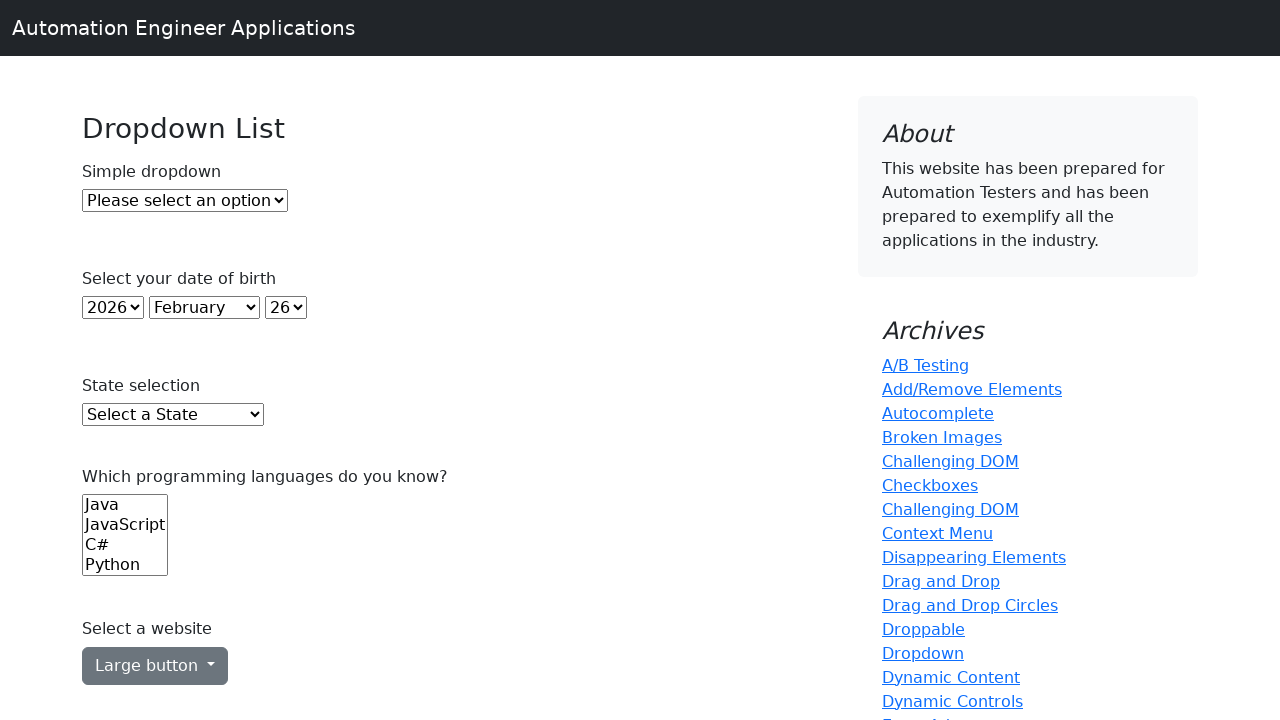

Located month dropdown element
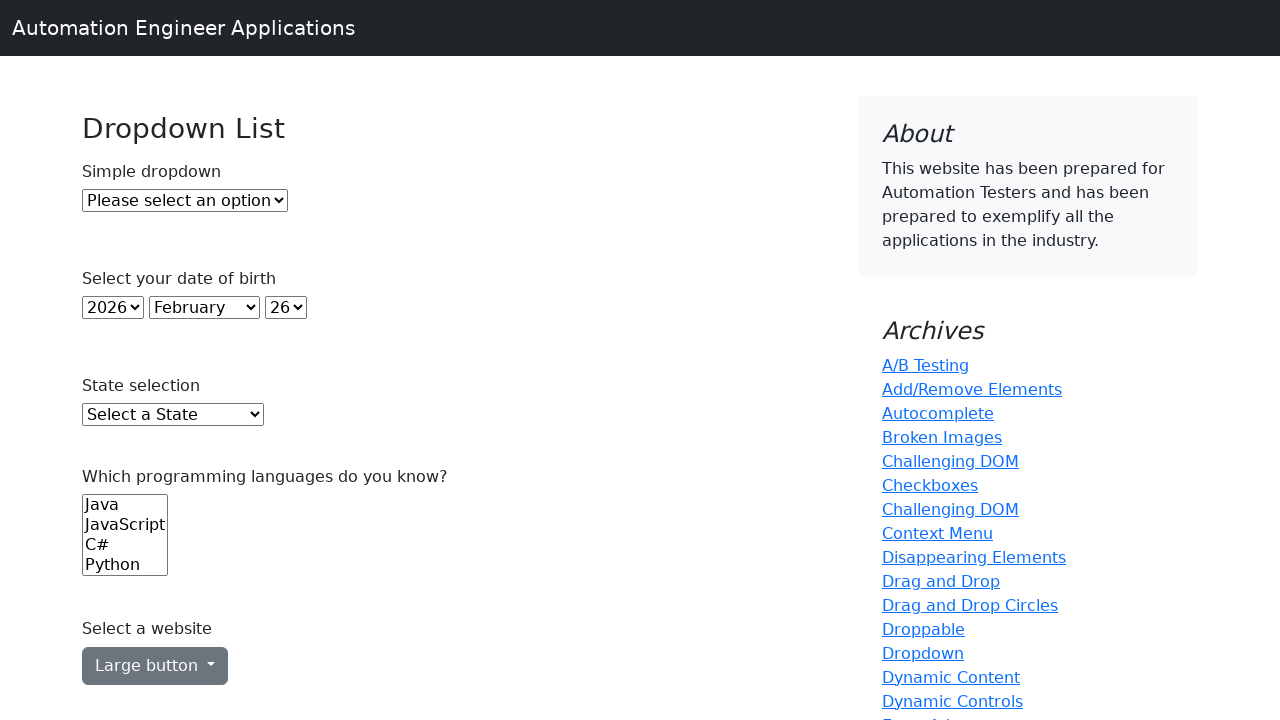

Selected July from month dropdown using visible text on select#month
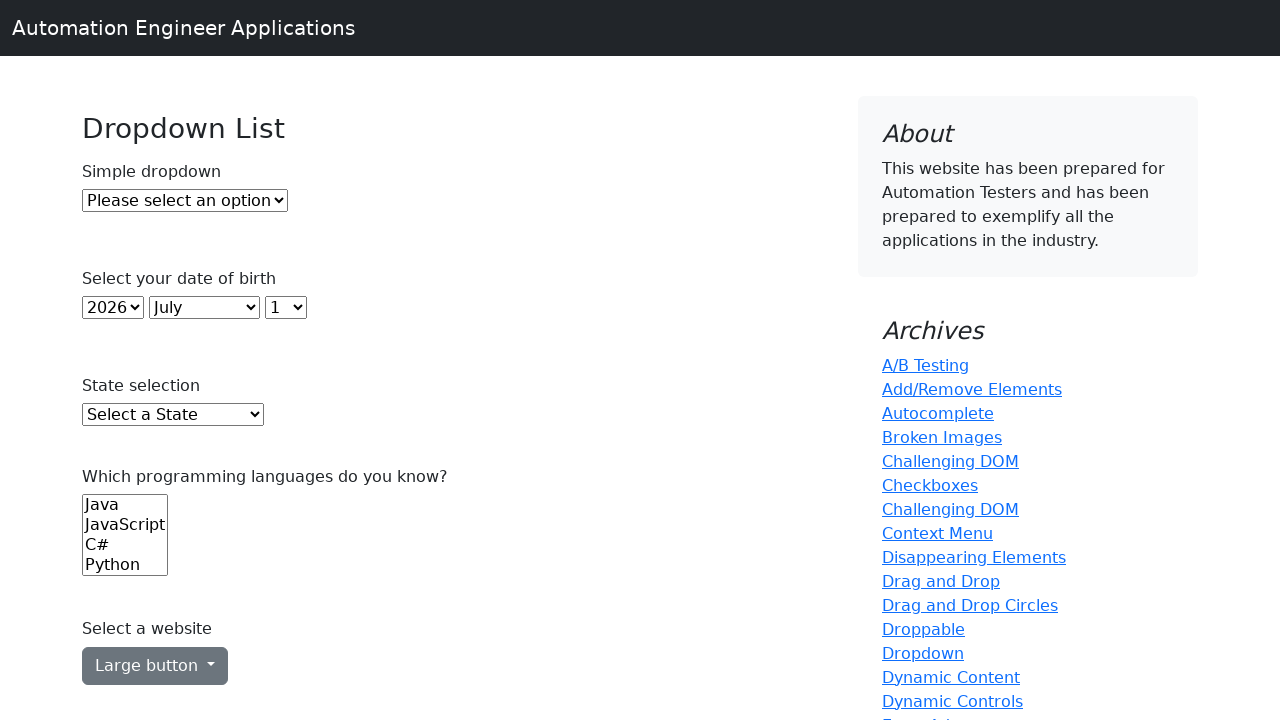

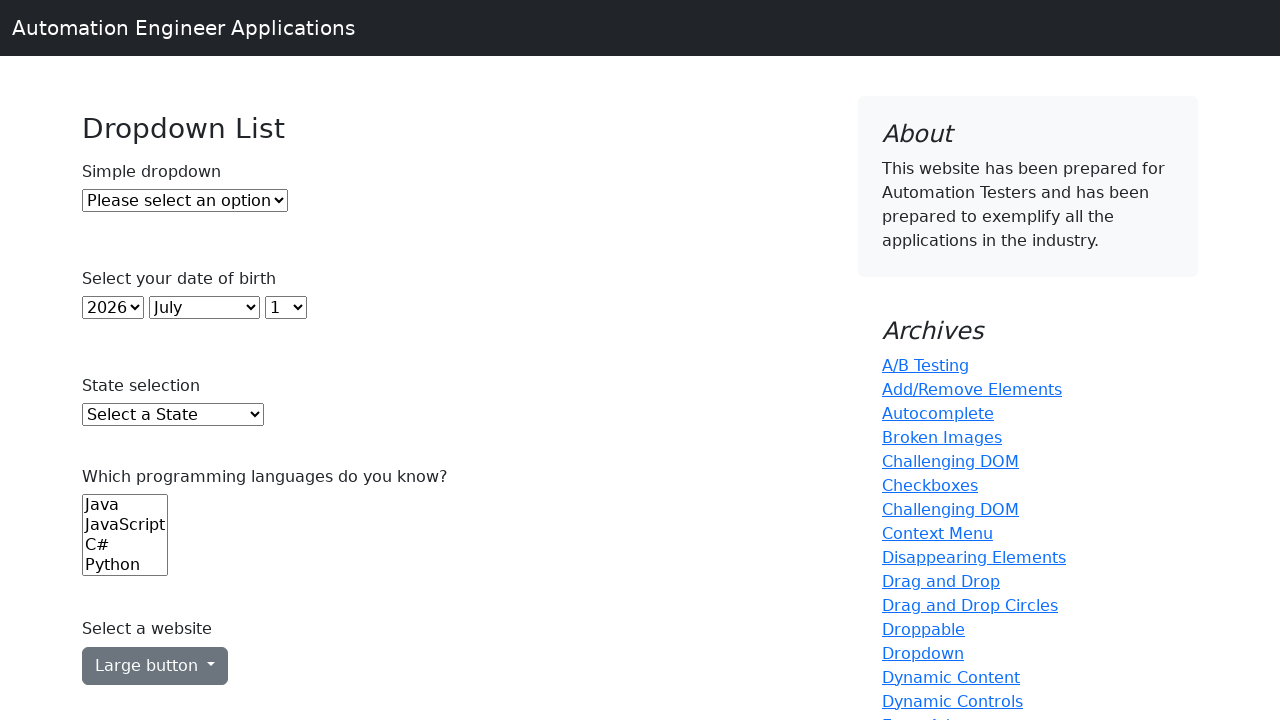